Tests filling the last name field in a registration form

Starting URL: http://suninjuly.github.io/registration1.html

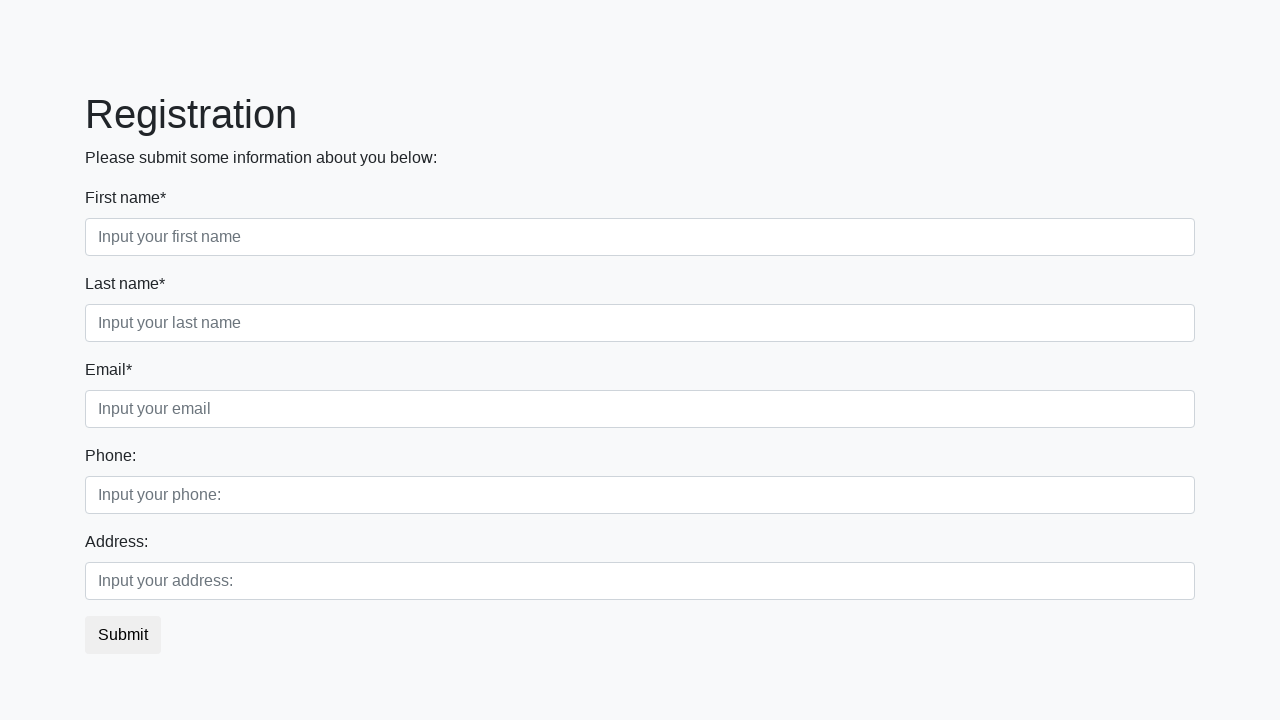

Filled last name field with 'Last Name' on .first_block >> .second >> nth=0
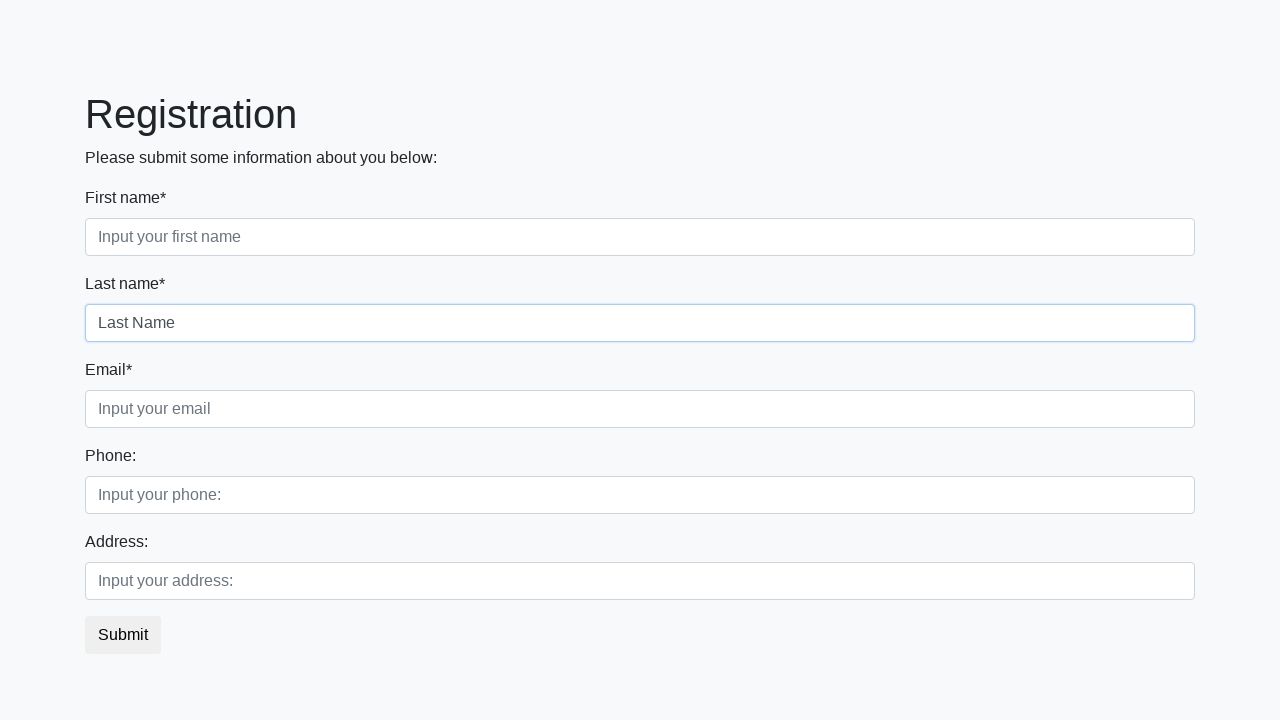

Verified last name field contains 'Last Name'
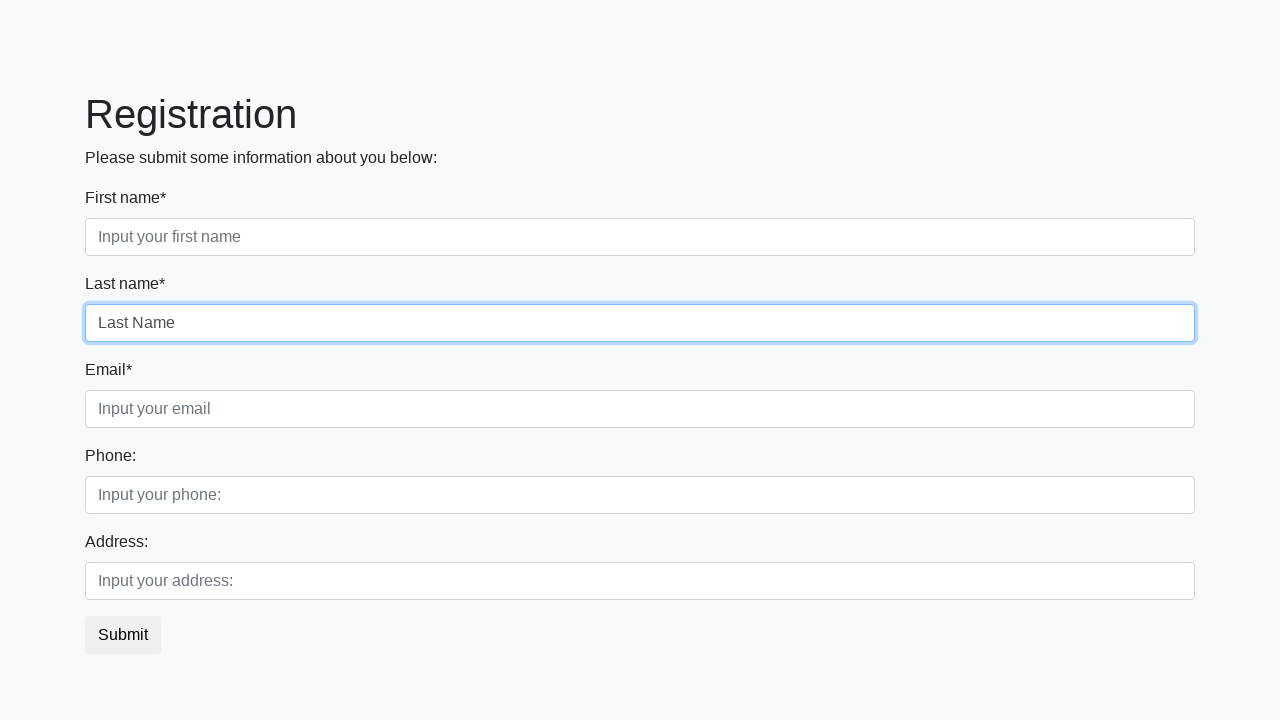

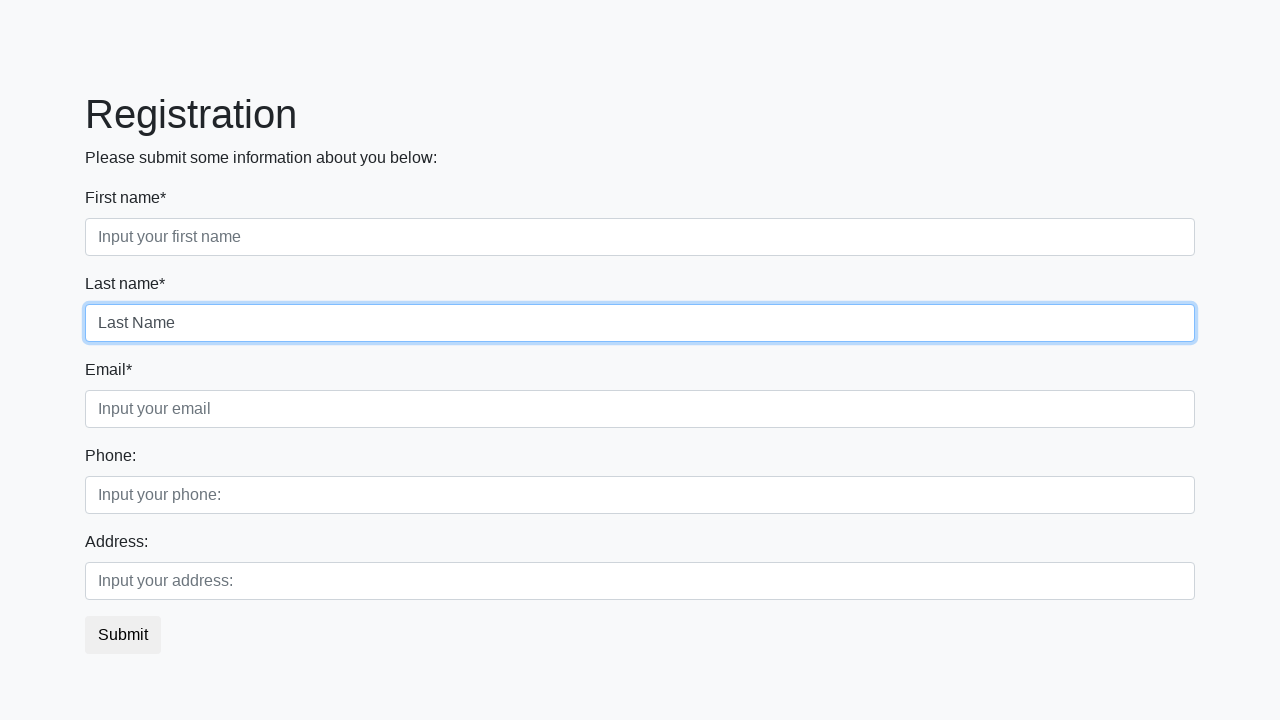